Tests collapsible section interaction by clicking to expand, waiting for link visibility via JavaScript, then clicking the link to navigate to about page

Starting URL: https://eviltester.github.io/synchole/collapseable.html

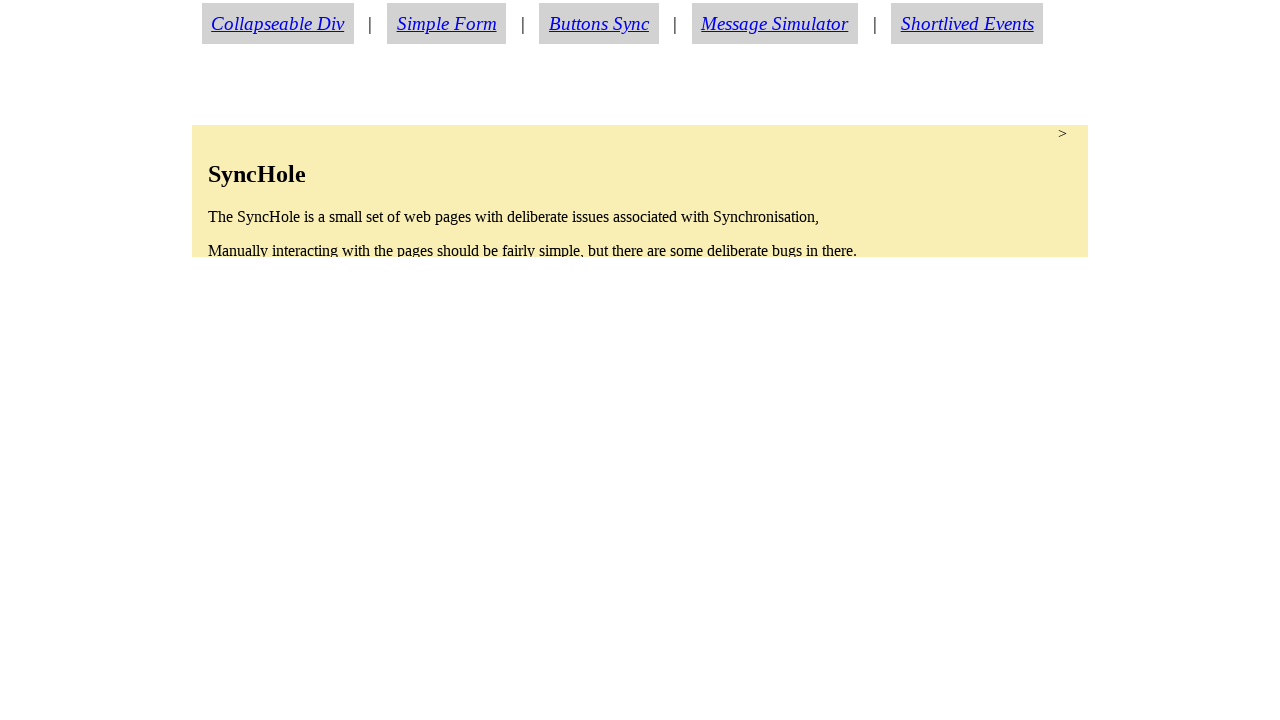

Clicked collapsible section to expand it at (640, 191) on section.condense
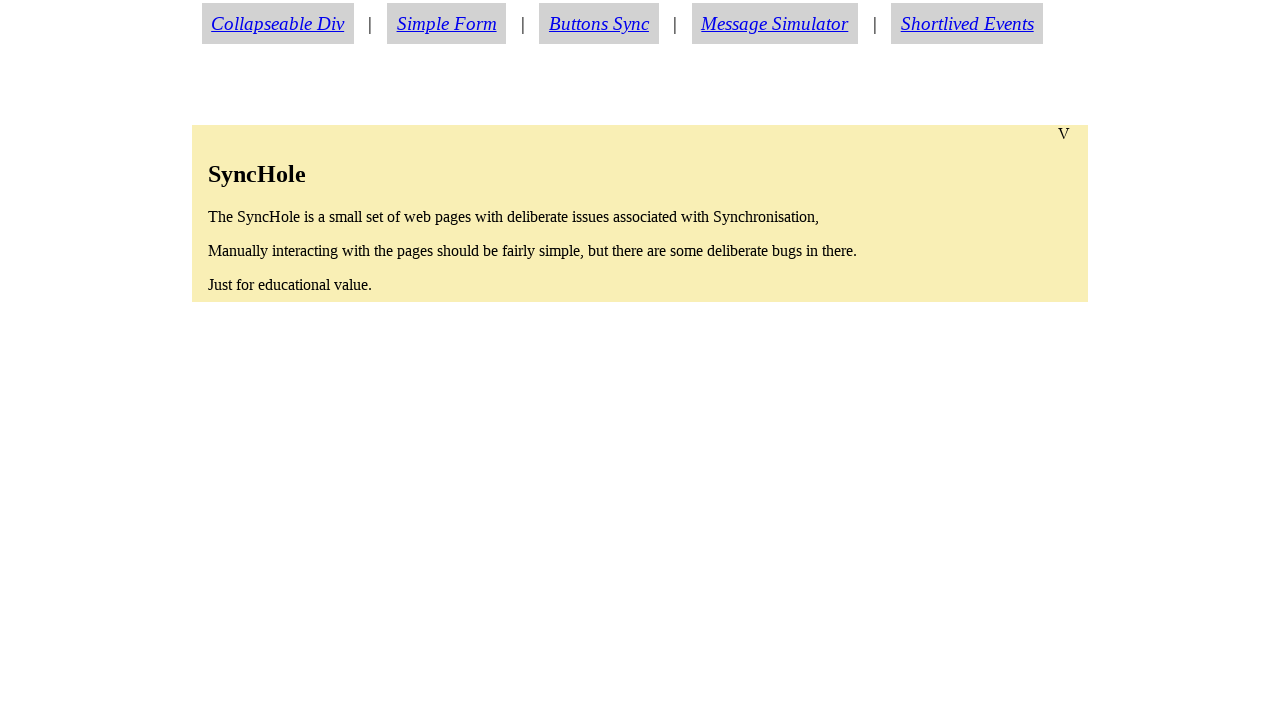

About link became visible after expanding section
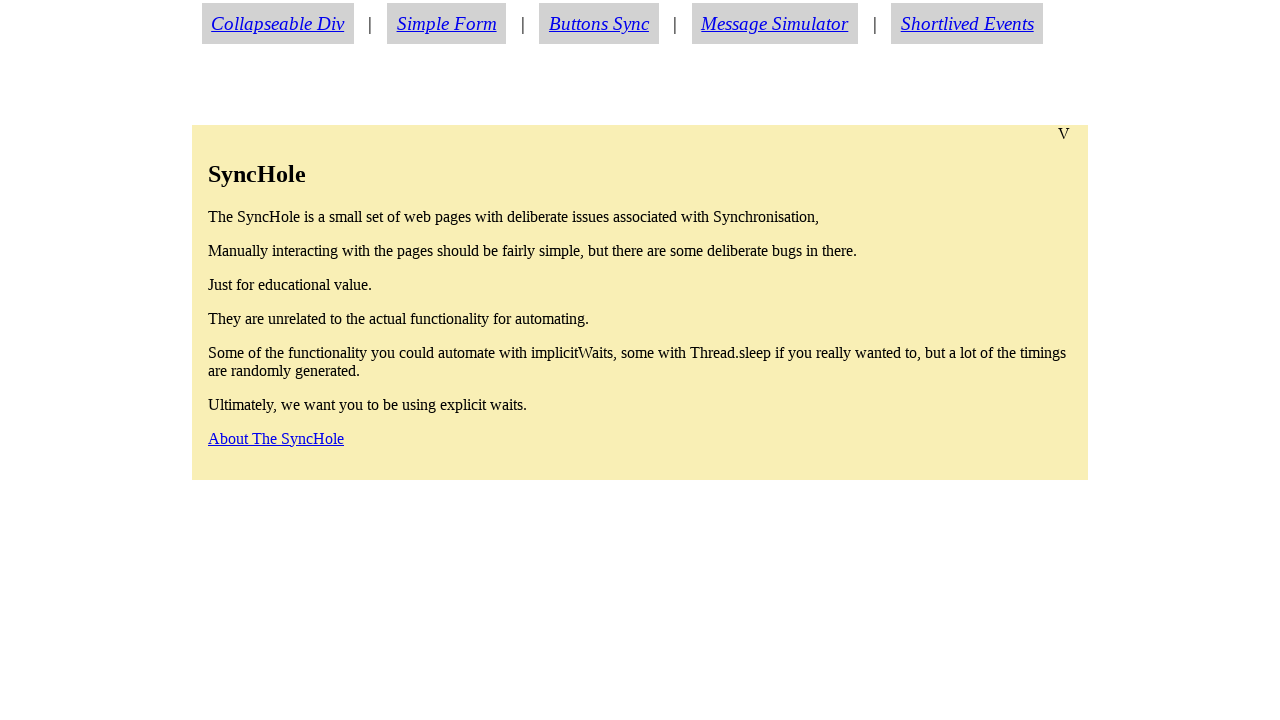

Clicked the about link at (276, 438) on #aboutlink
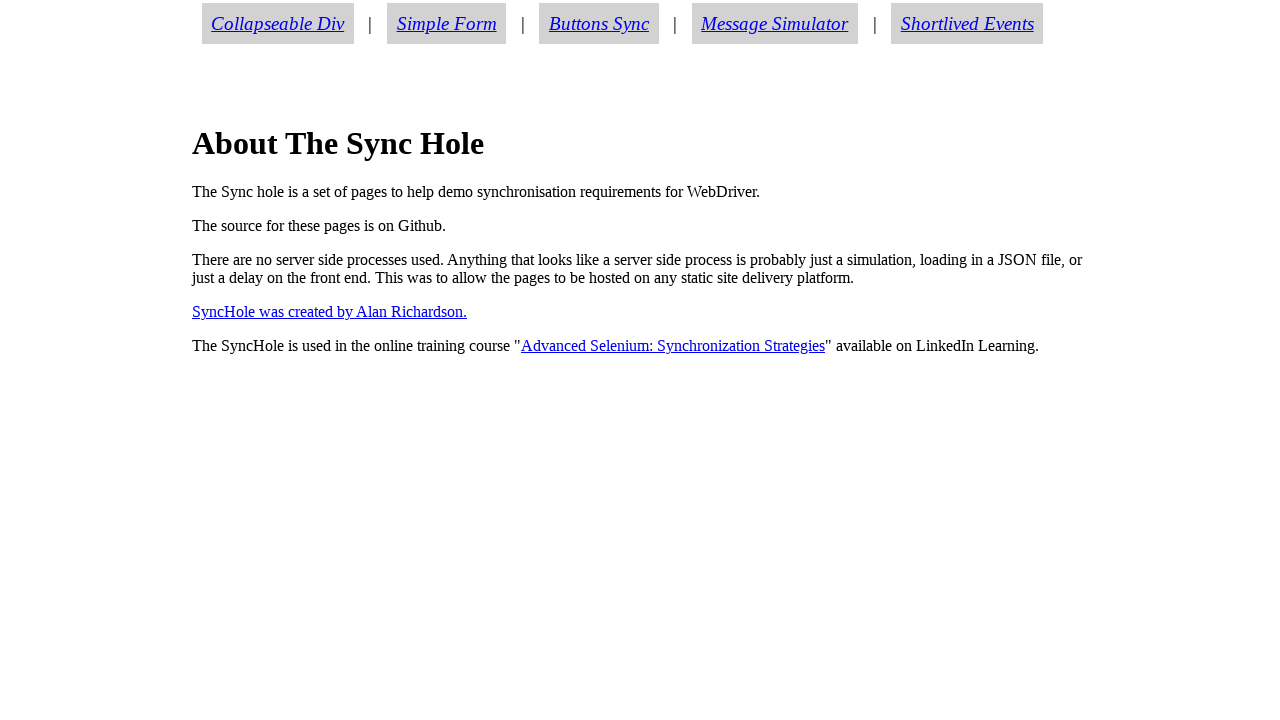

Successfully navigated to about page
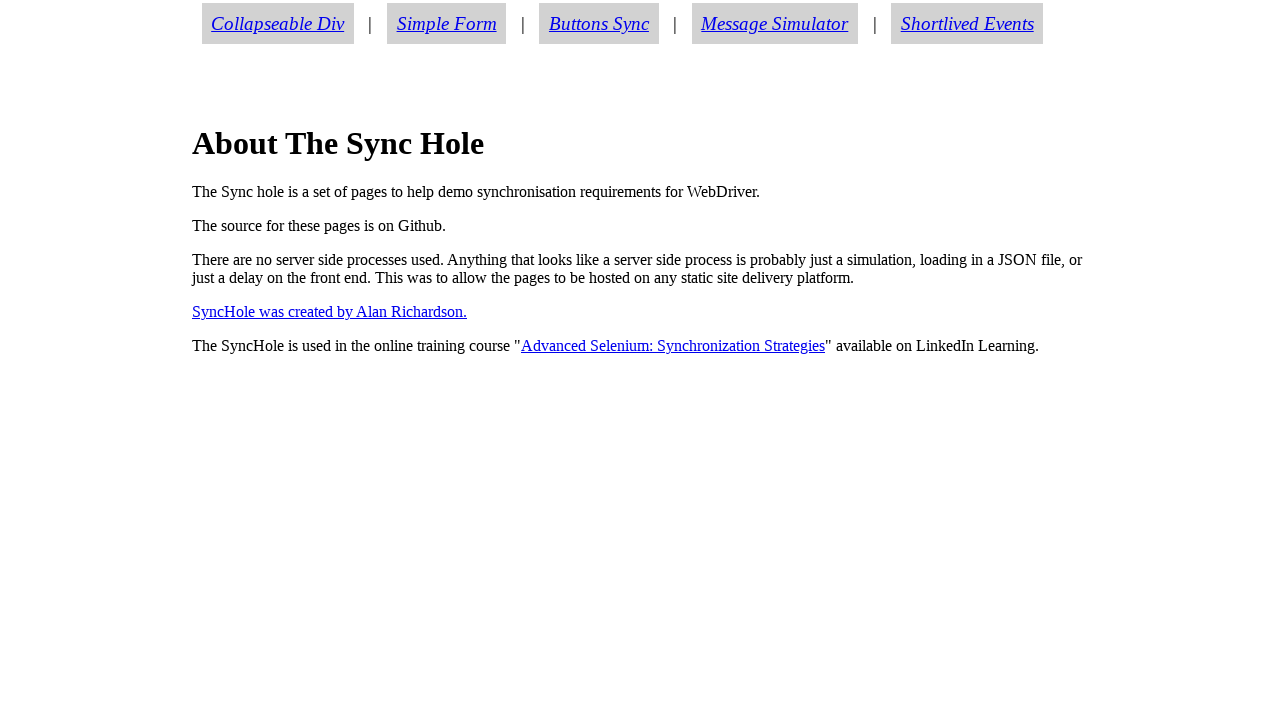

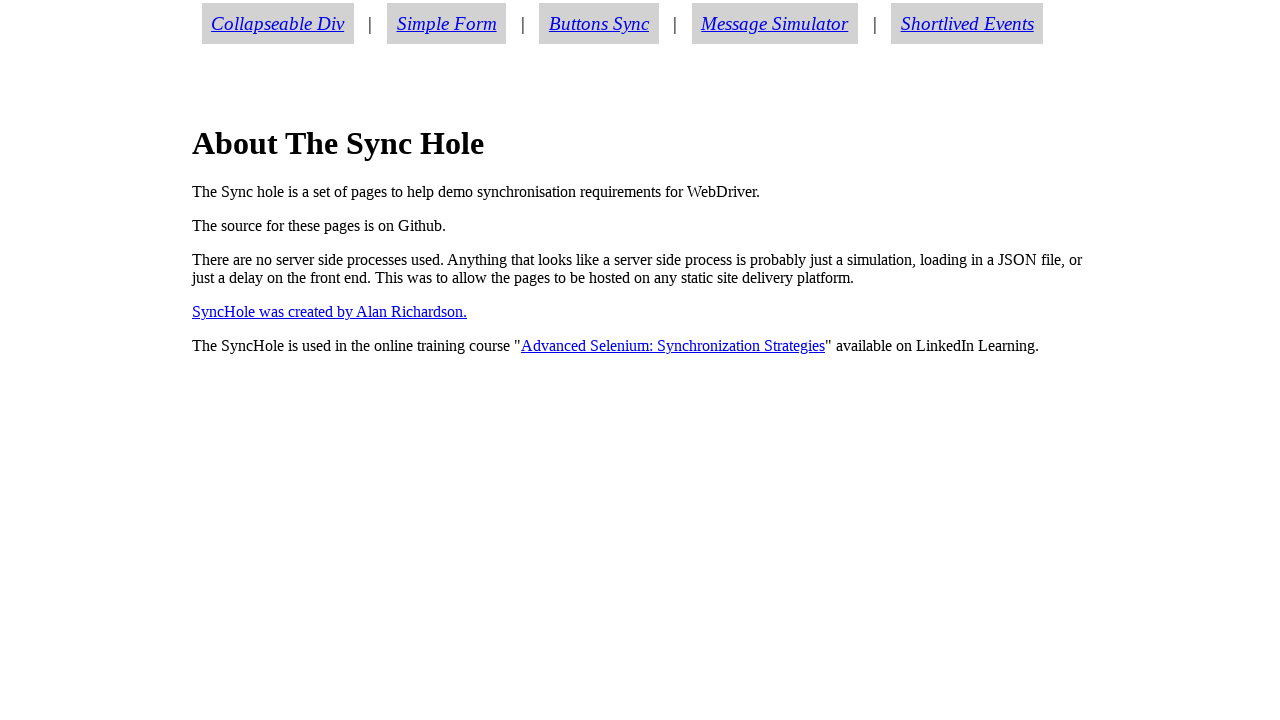